Tests radio button interactions including clicking various radio buttons and identifying default selections on a practice form

Starting URL: https://www.leafground.com/radio.xhtml

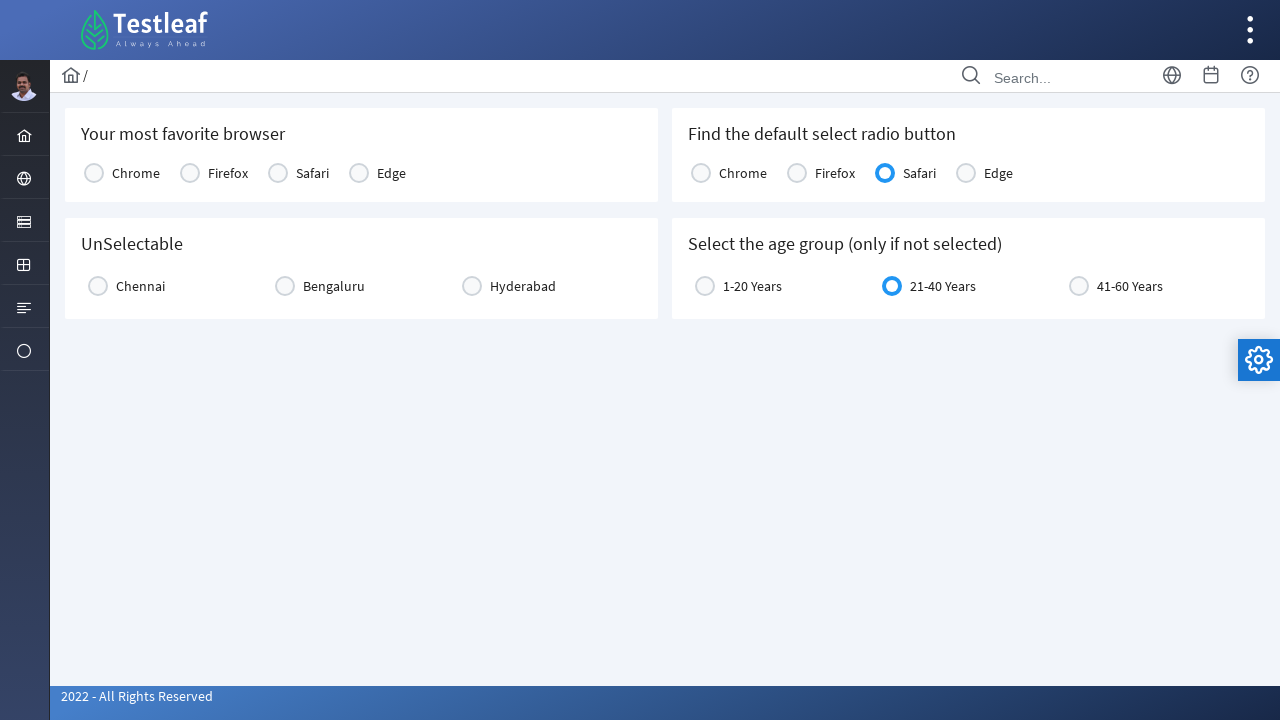

Clicked on browser radio button at (136, 173) on [id='j_idt87:console1'] label
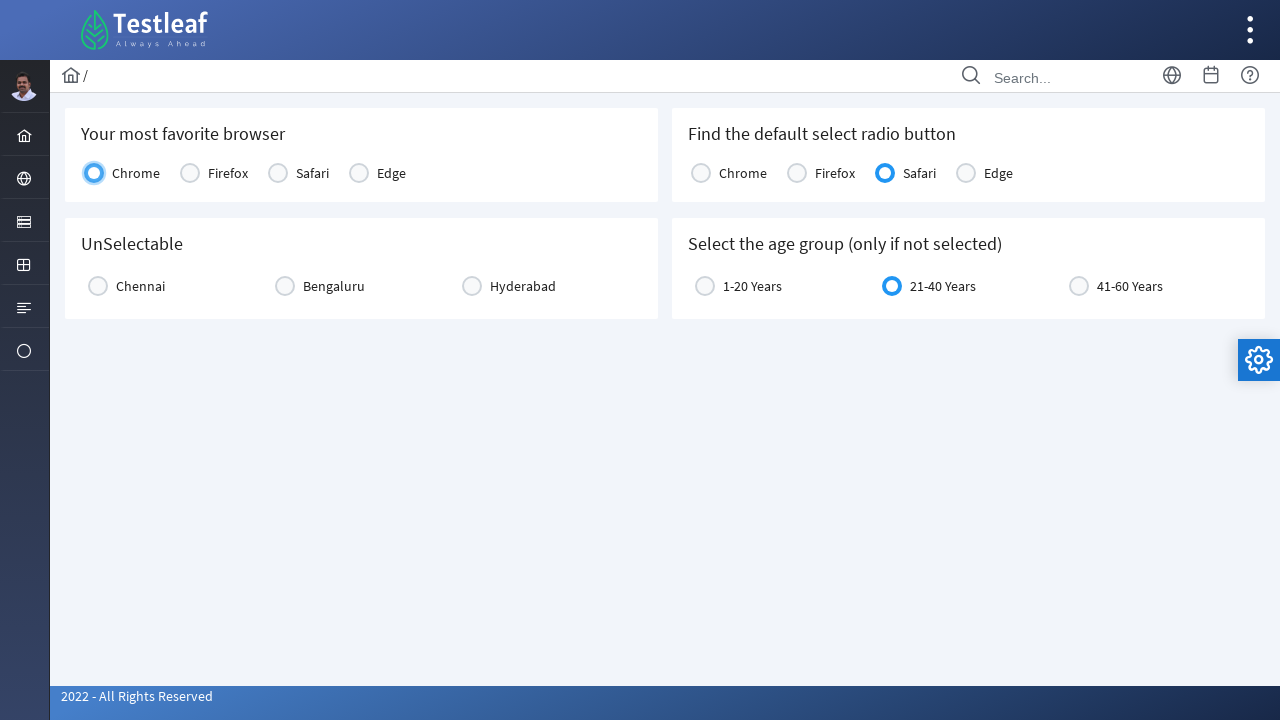

Clicked on city radio button (first click) at (140, 286) on [id='j_idt87:city2'] label
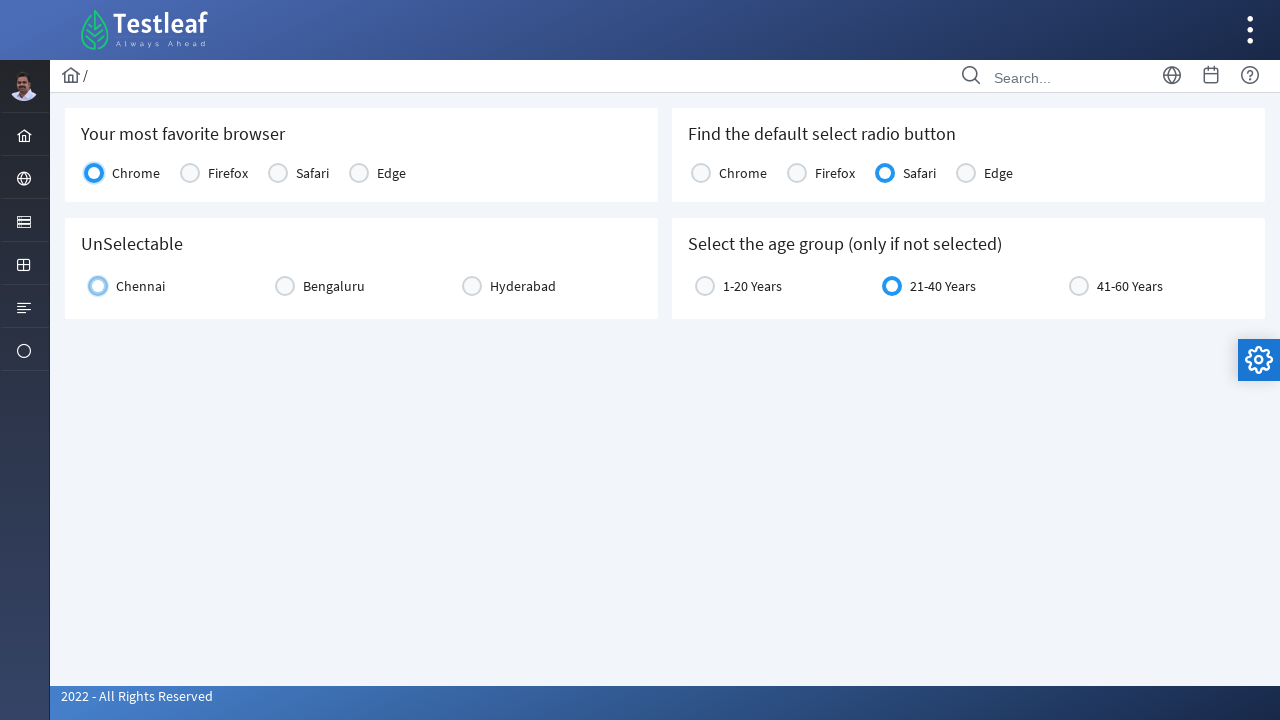

Clicked on city radio button (second click to test toggle behavior) at (140, 286) on [id='j_idt87:city2'] label
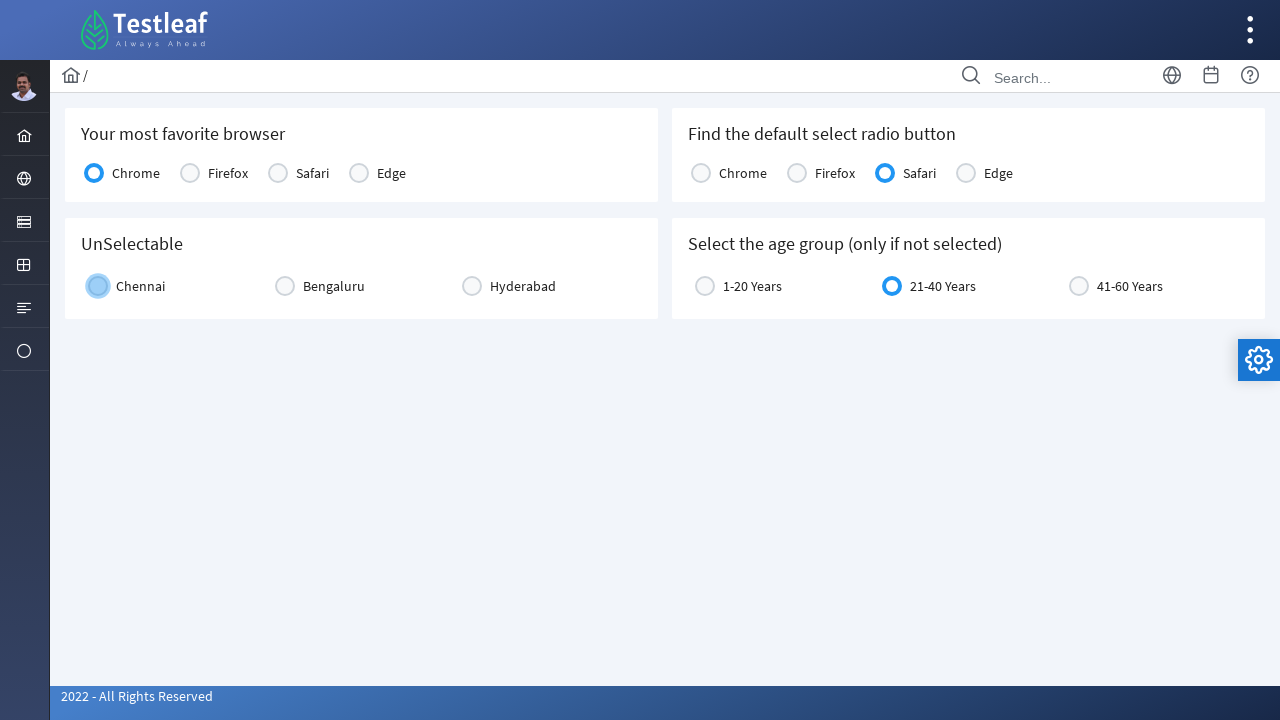

Located all radio button indicators in console2 section
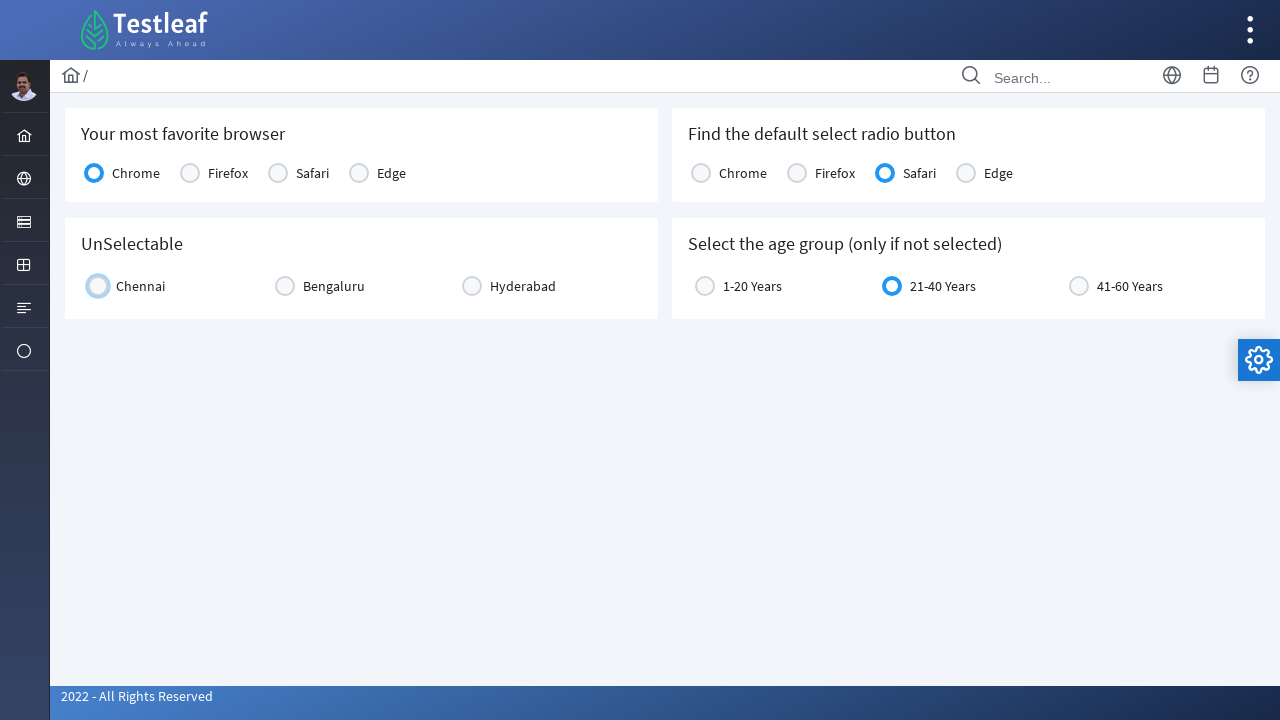

Identified default radio button selection: Safari
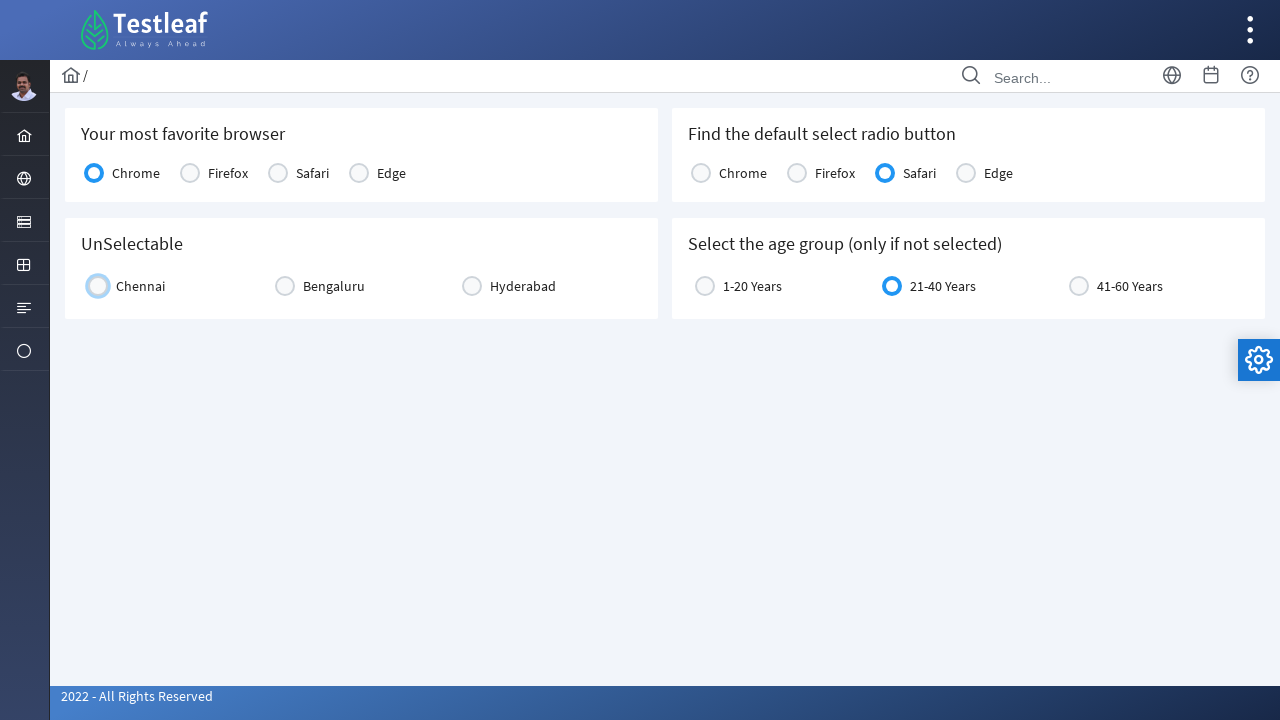

Clicked on age radio button at (752, 286) on [id='j_idt87:age'] label
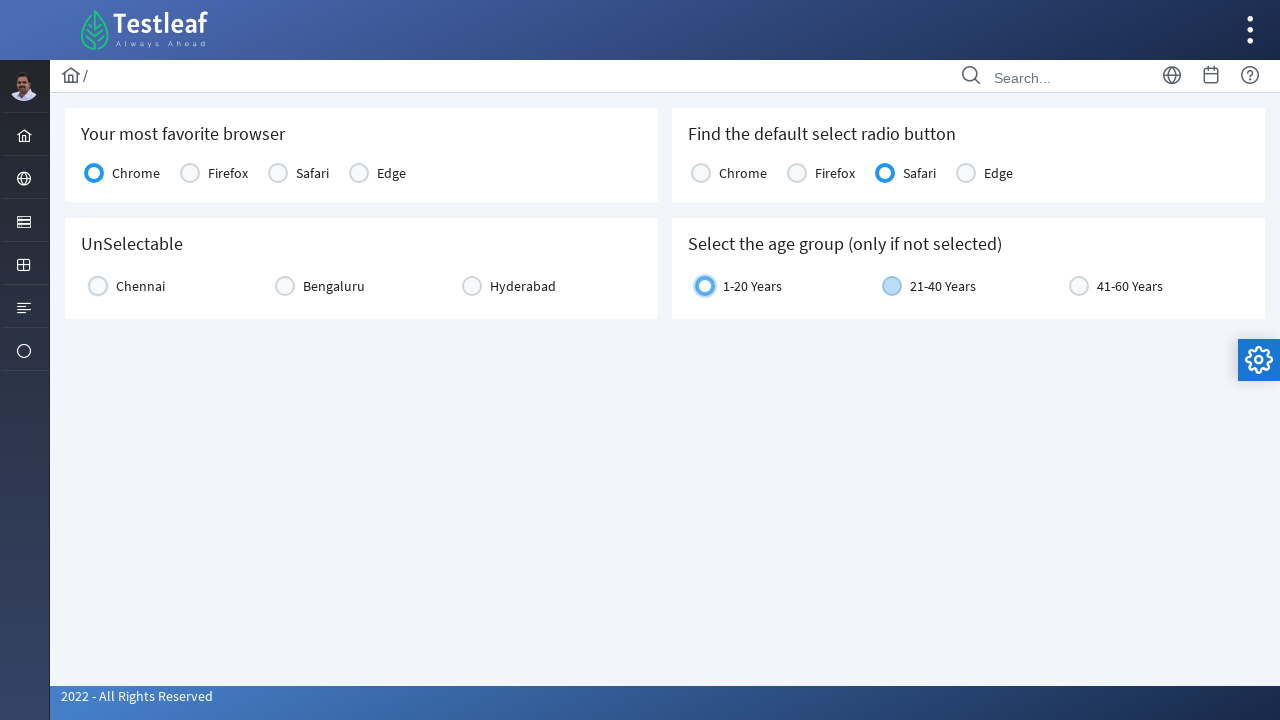

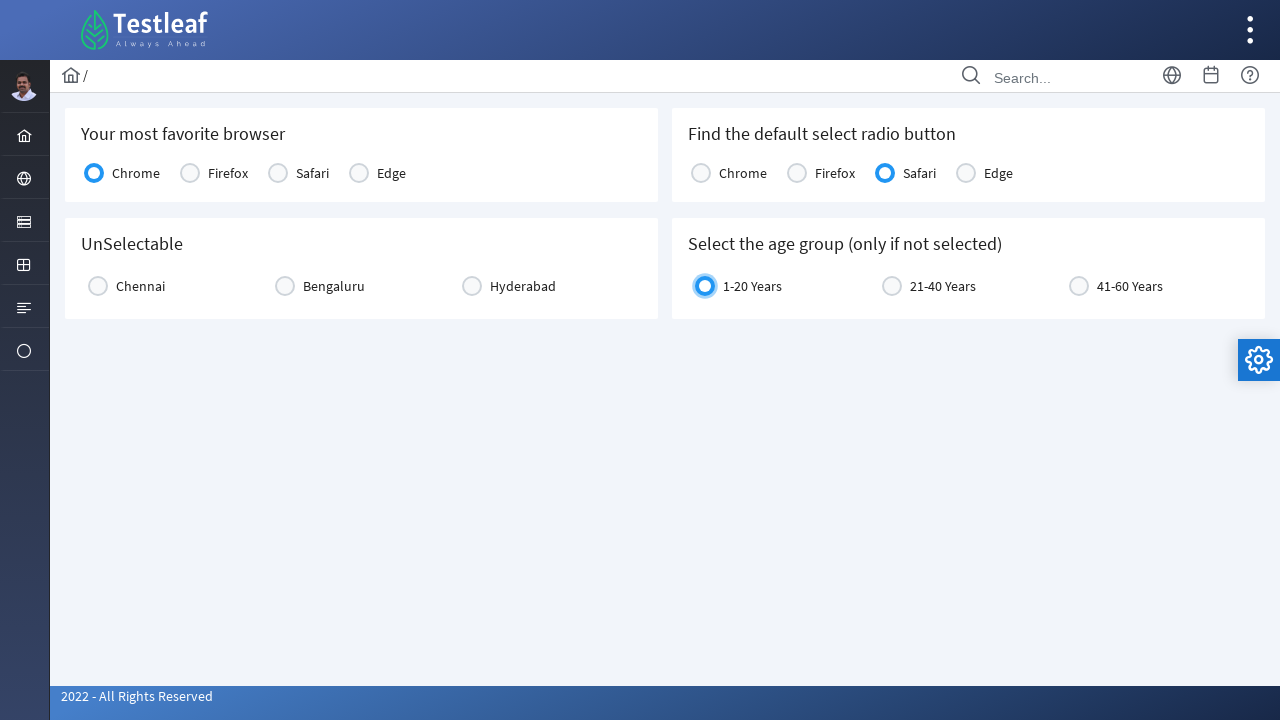